Tests navigation to the About page from the home page by finding and clicking the About link

Starting URL: https://xkcd.com/

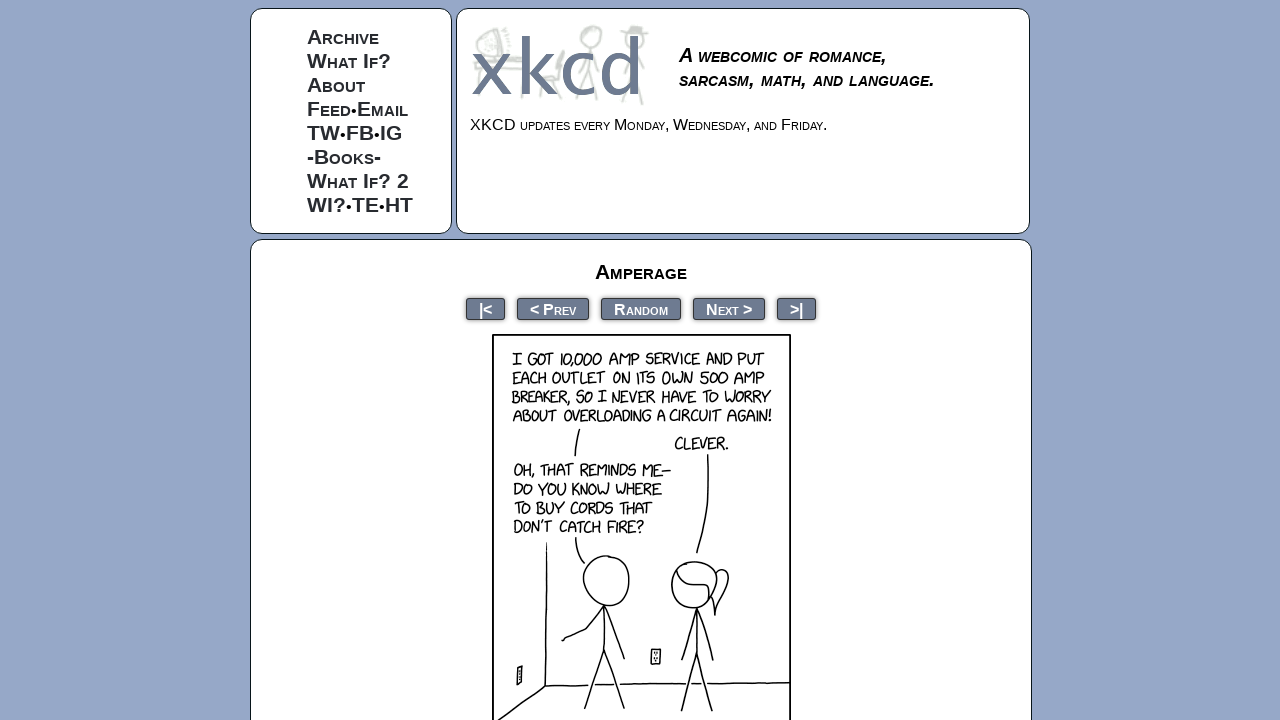

Located all links in top left navigation
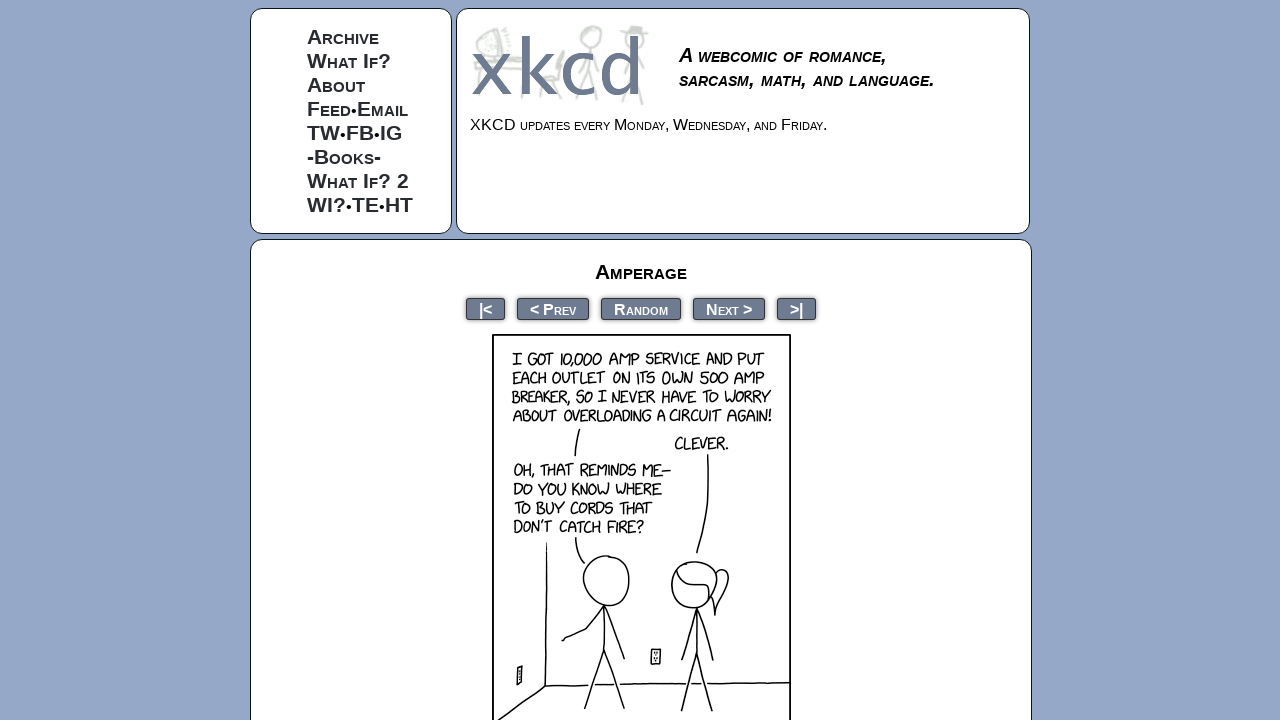

Found 13 links in top navigation
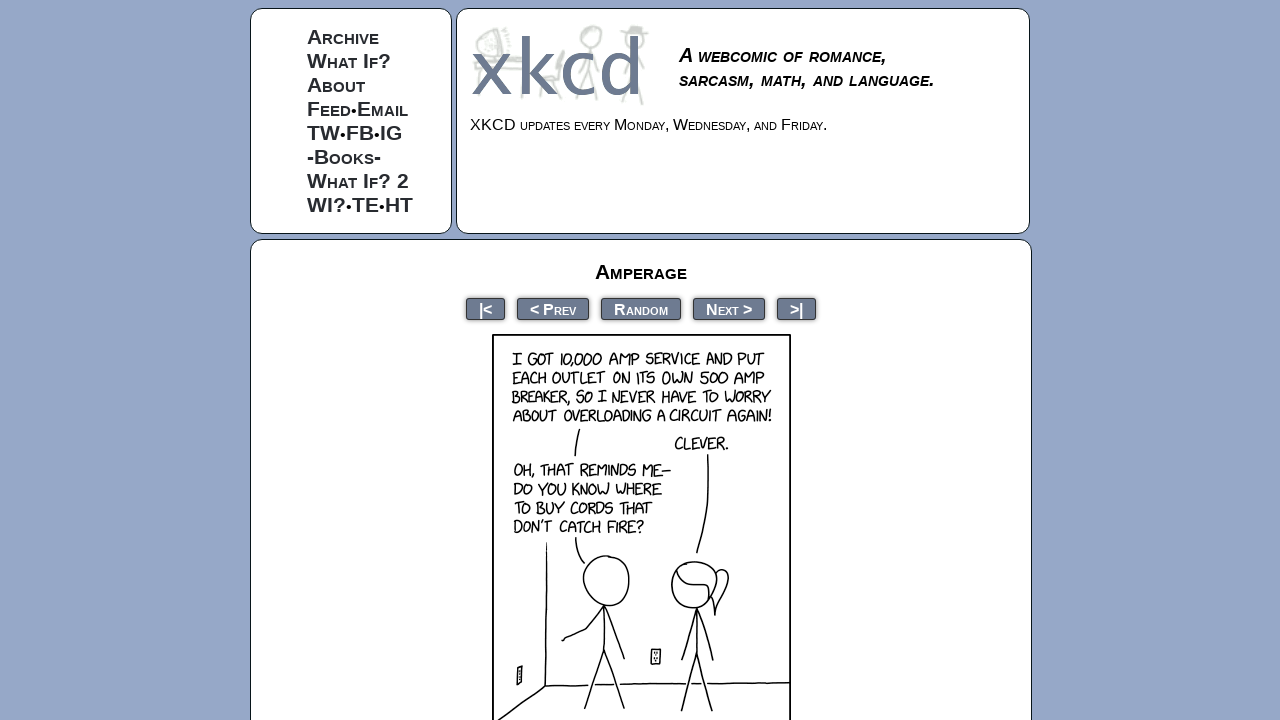

Clicked the About link at (336, 84) on #topContainer #topLeft a >> nth=2
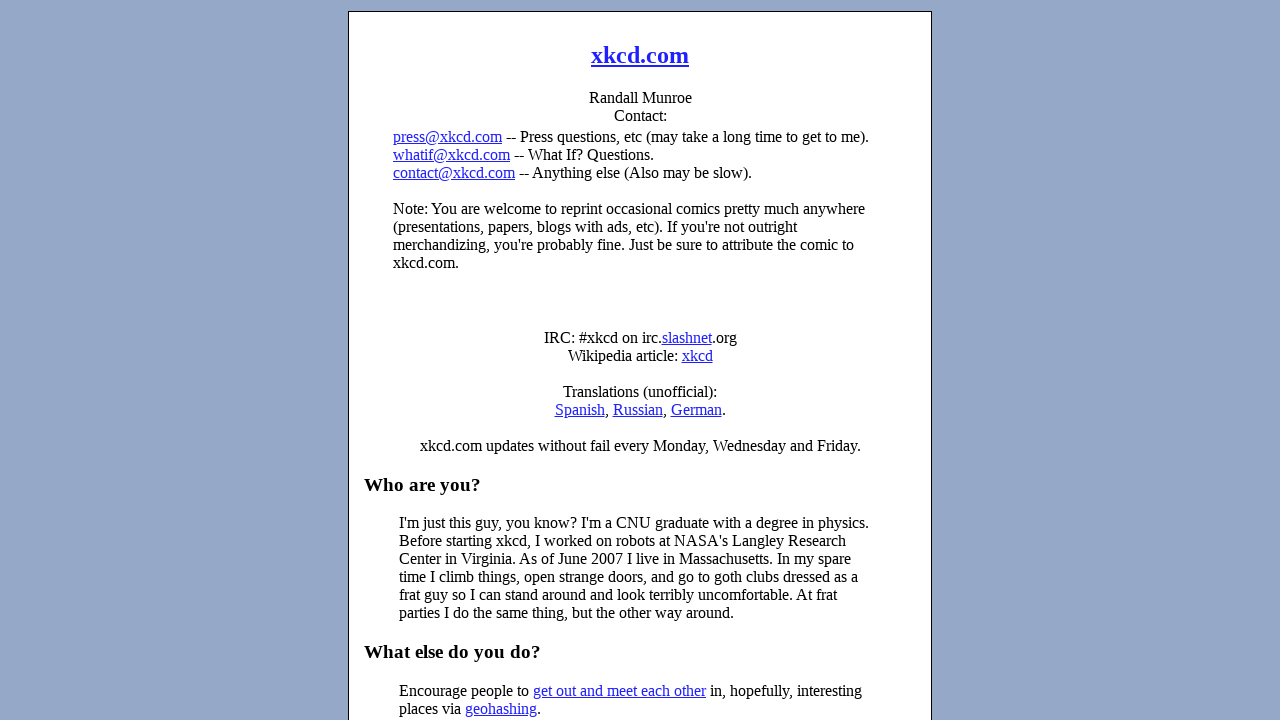

Navigation to About page completed - URL verified as https://xkcd.com/about/
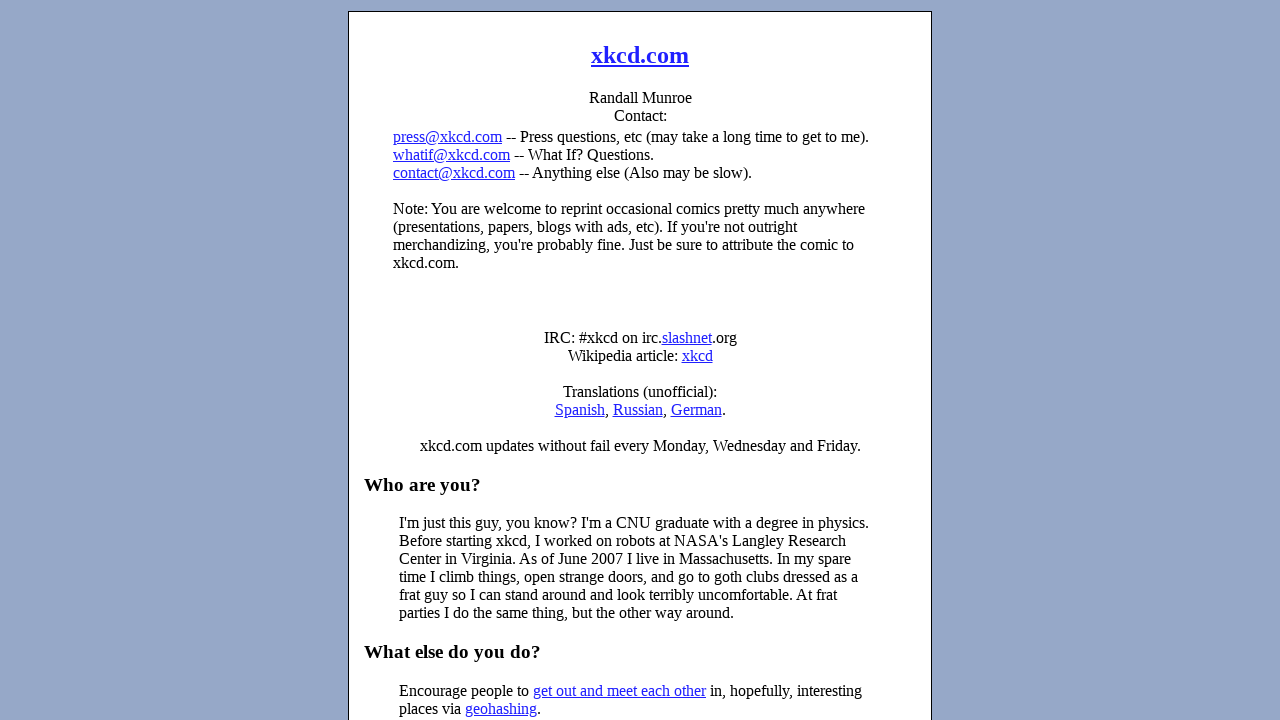

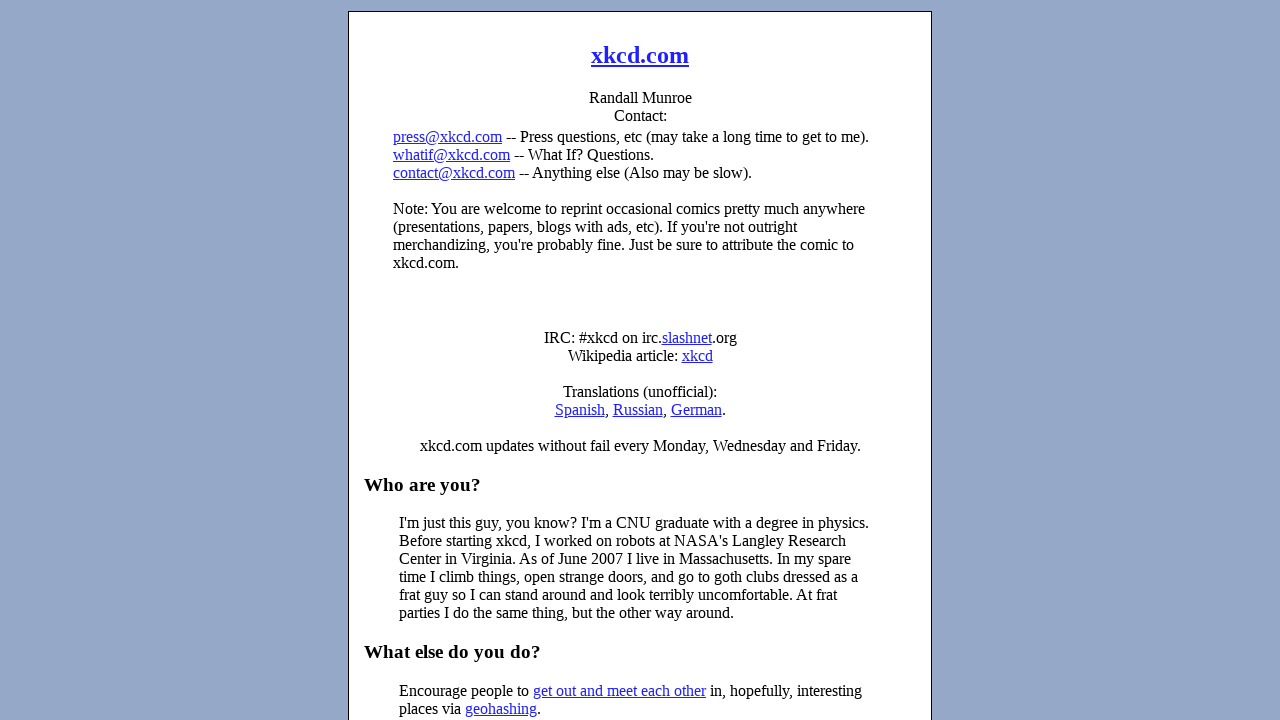